Tests window handling functionality by opening a new window, switching to it, and then closing it

Starting URL: https://leafground.com/window.xhtml

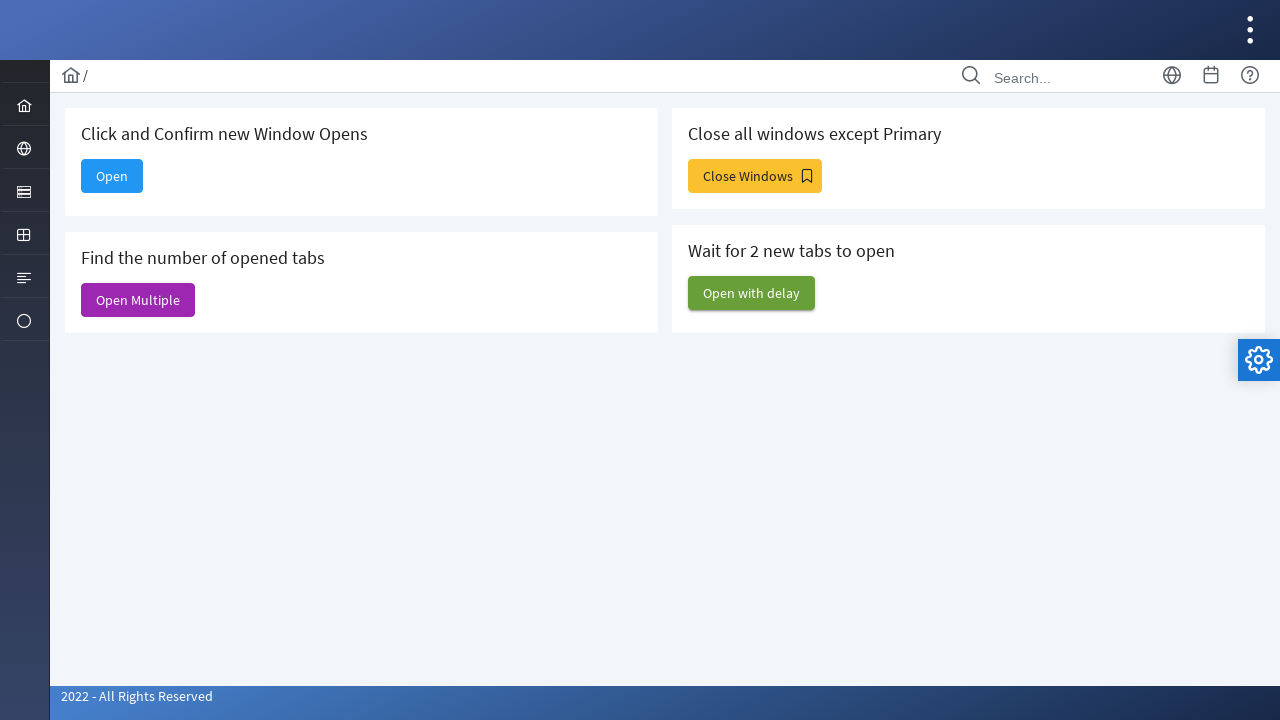

Clicked 'Open' button to open a new window at (112, 176) on xpath=//span[text()='Open']
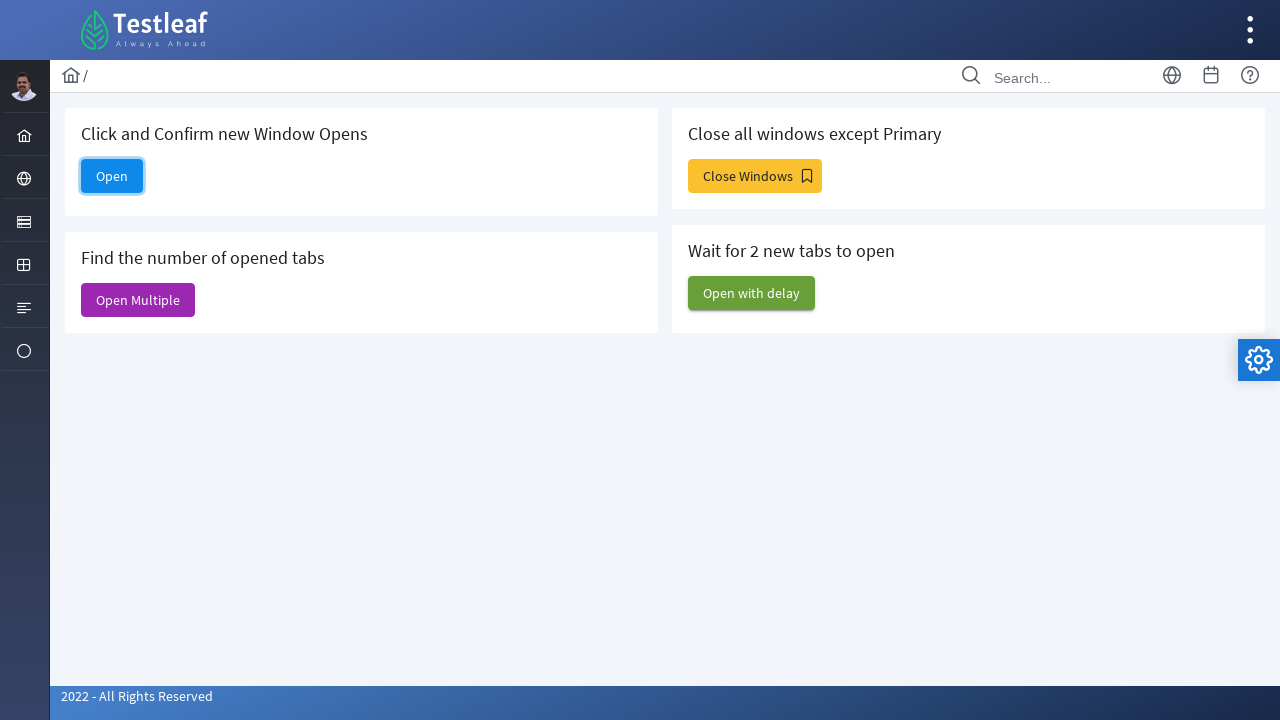

New window opened and captured
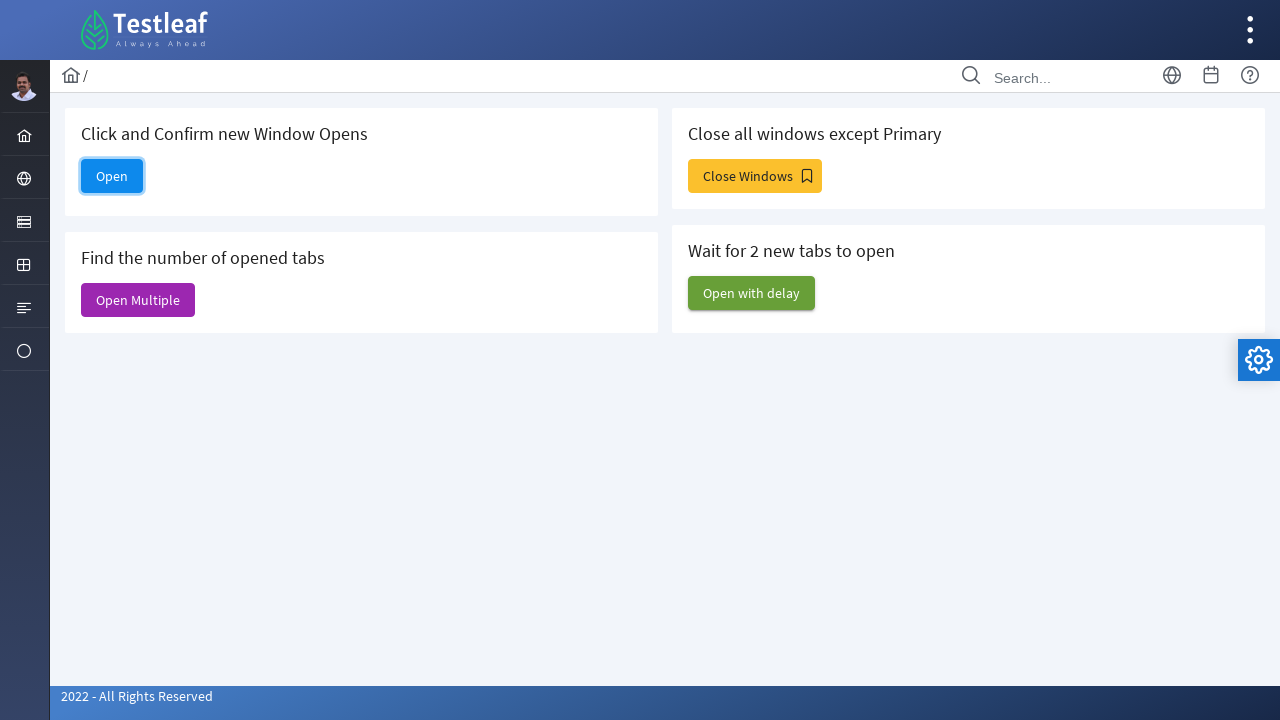

New window page load completed
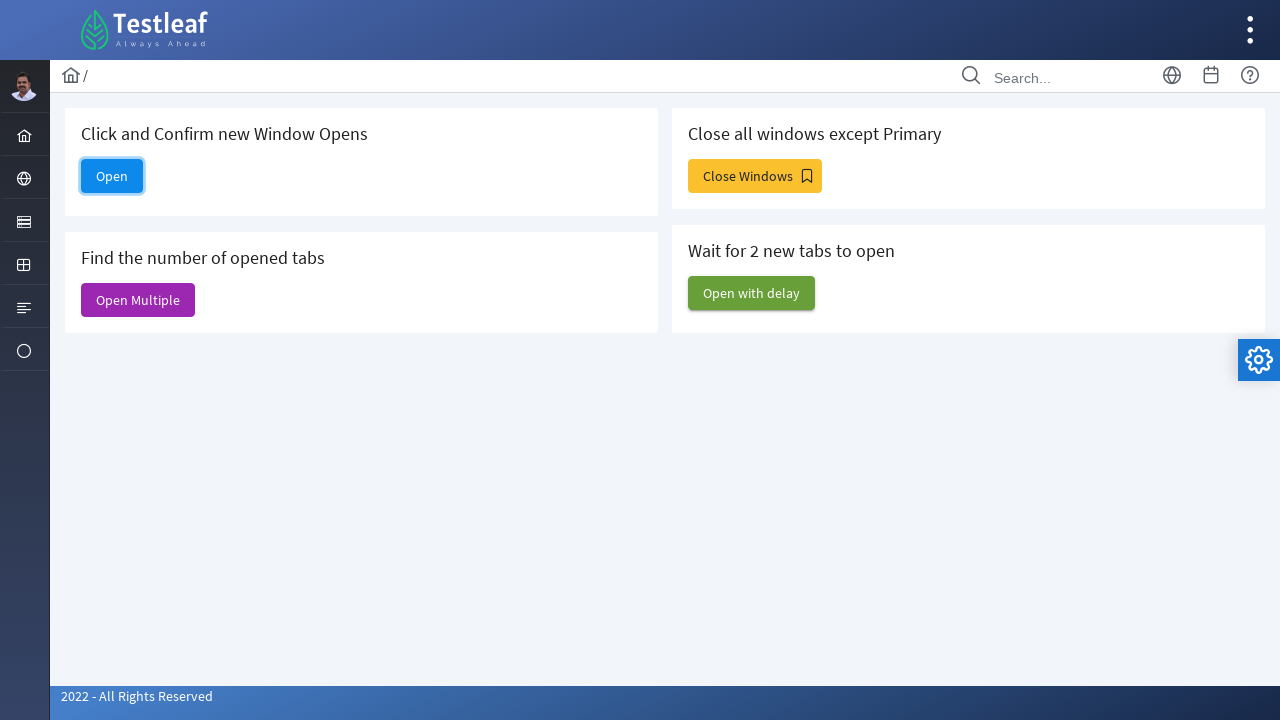

Retrieved new window title: Dashboard
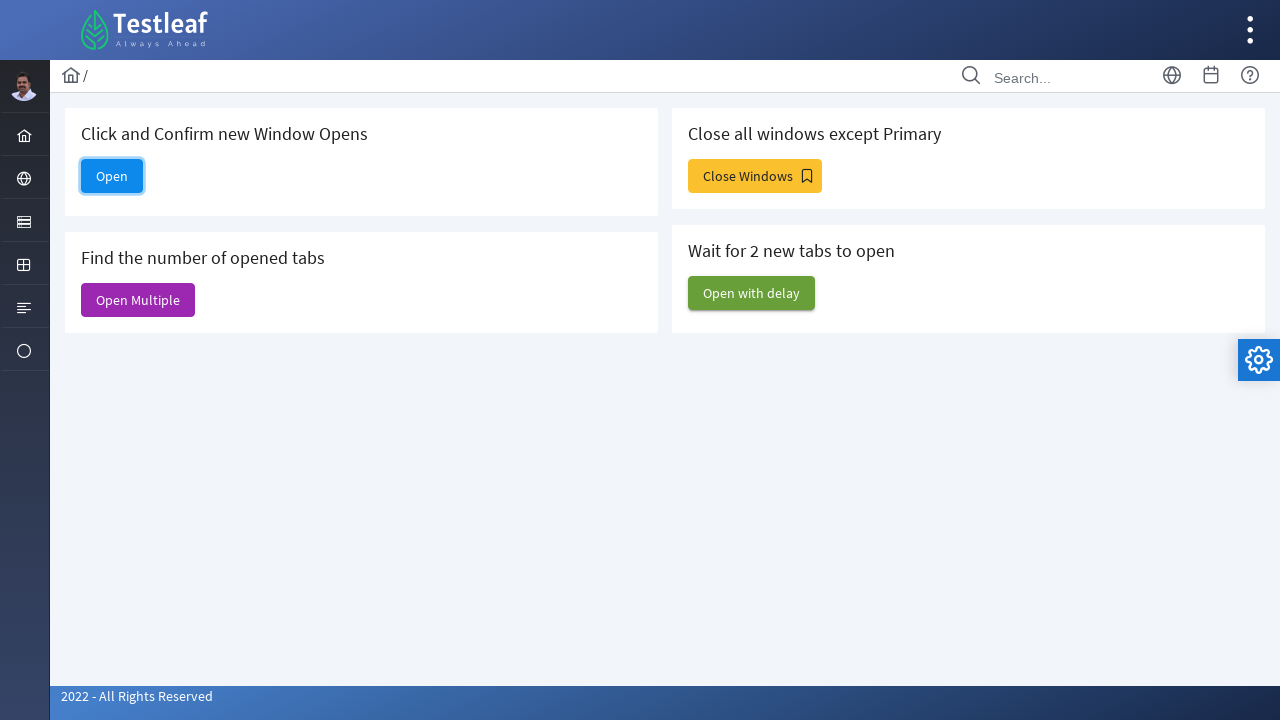

Closed the new window
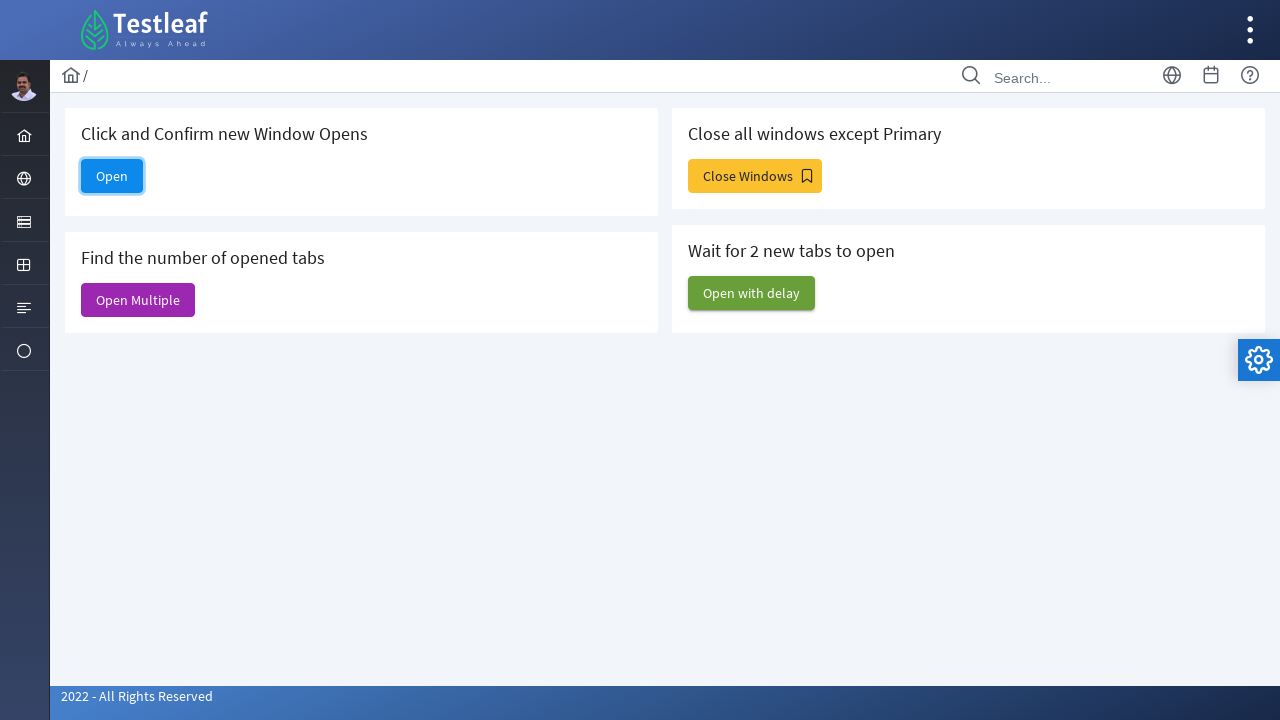

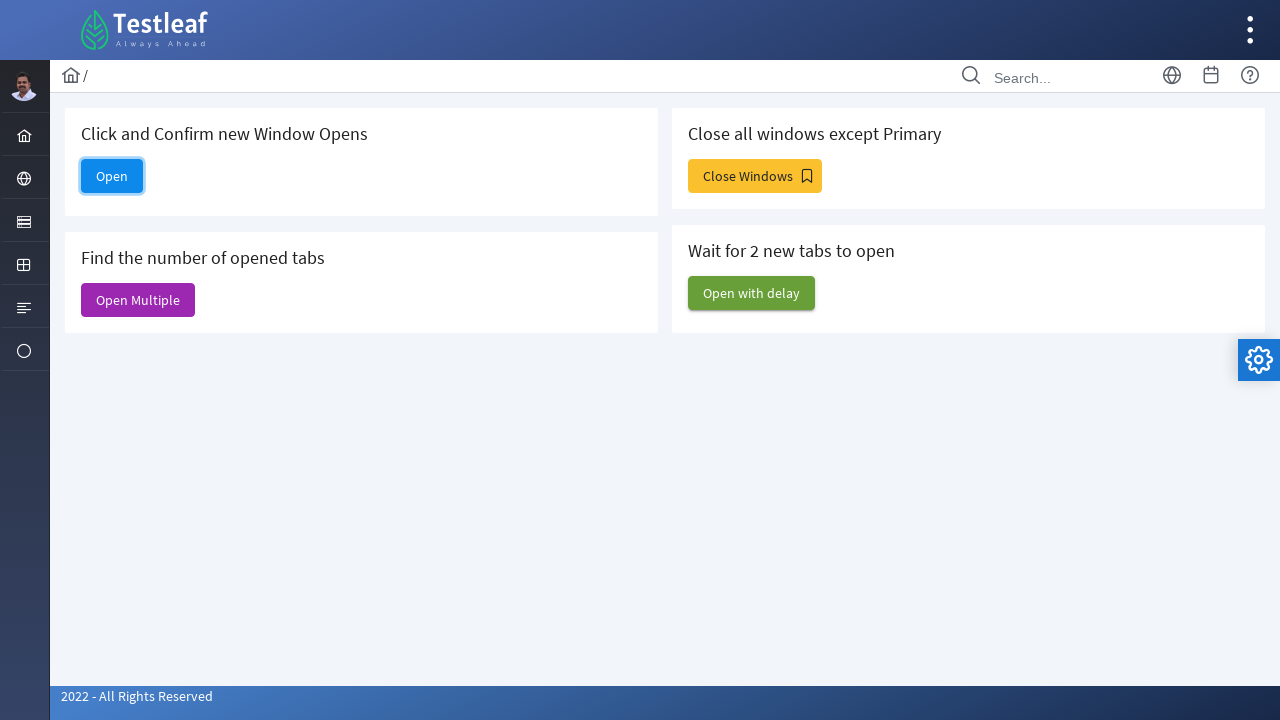